Tests jQuery UI tooltip functionality by switching to a demo iframe, hovering over an age input field, and verifying the tooltip text that appears.

Starting URL: https://jqueryui.com/tooltip/

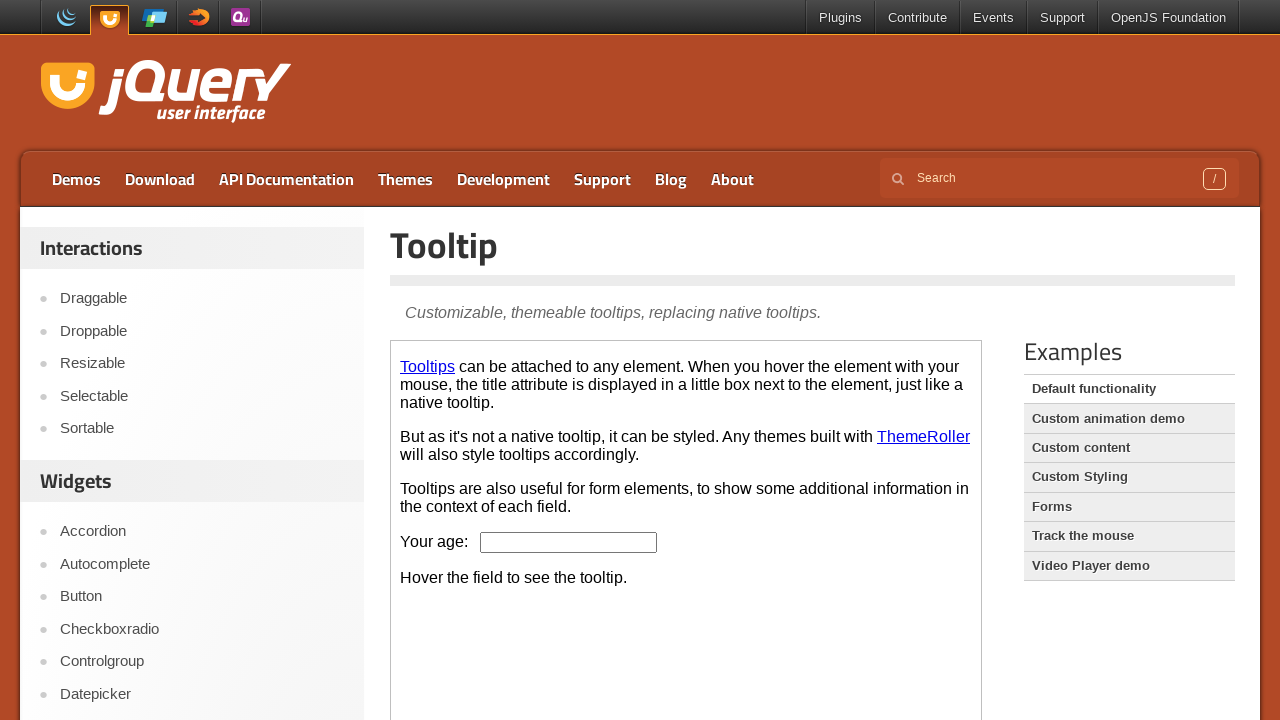

Located demo iframe
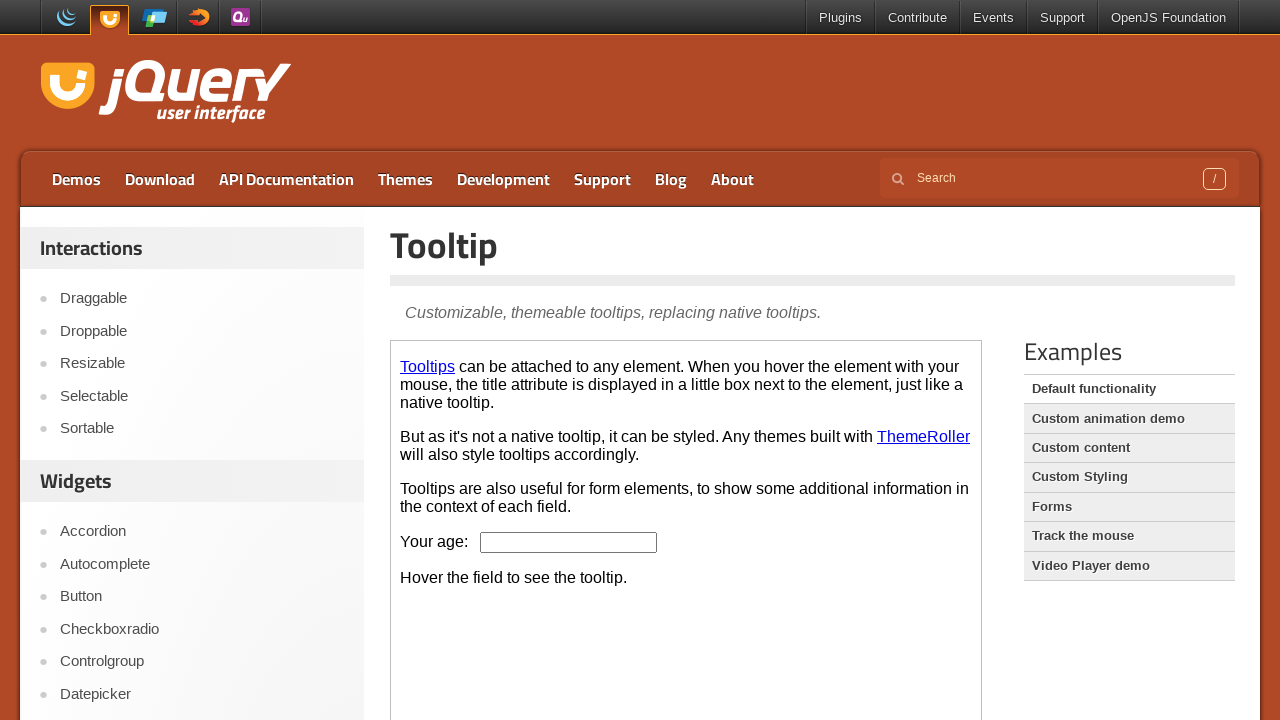

Located age input field within iframe
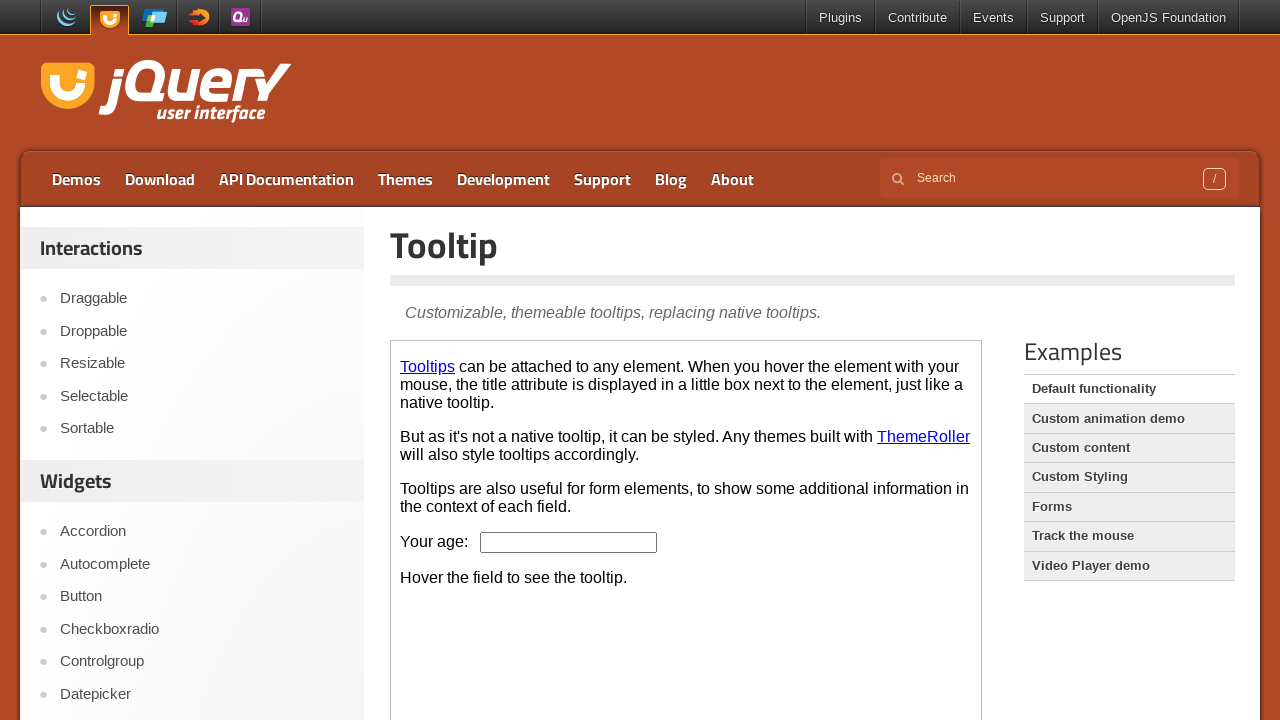

Age input field is ready
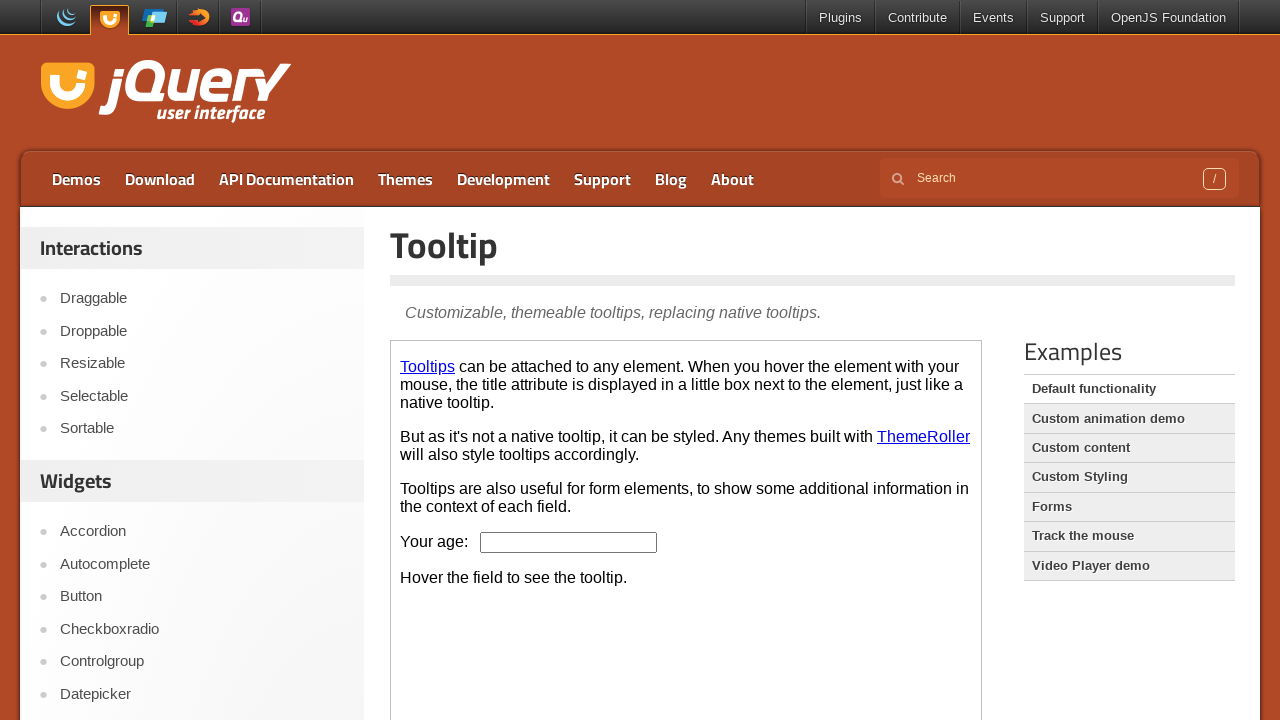

Hovered over age input field to trigger tooltip at (569, 542) on .demo-frame >> internal:control=enter-frame >> #age
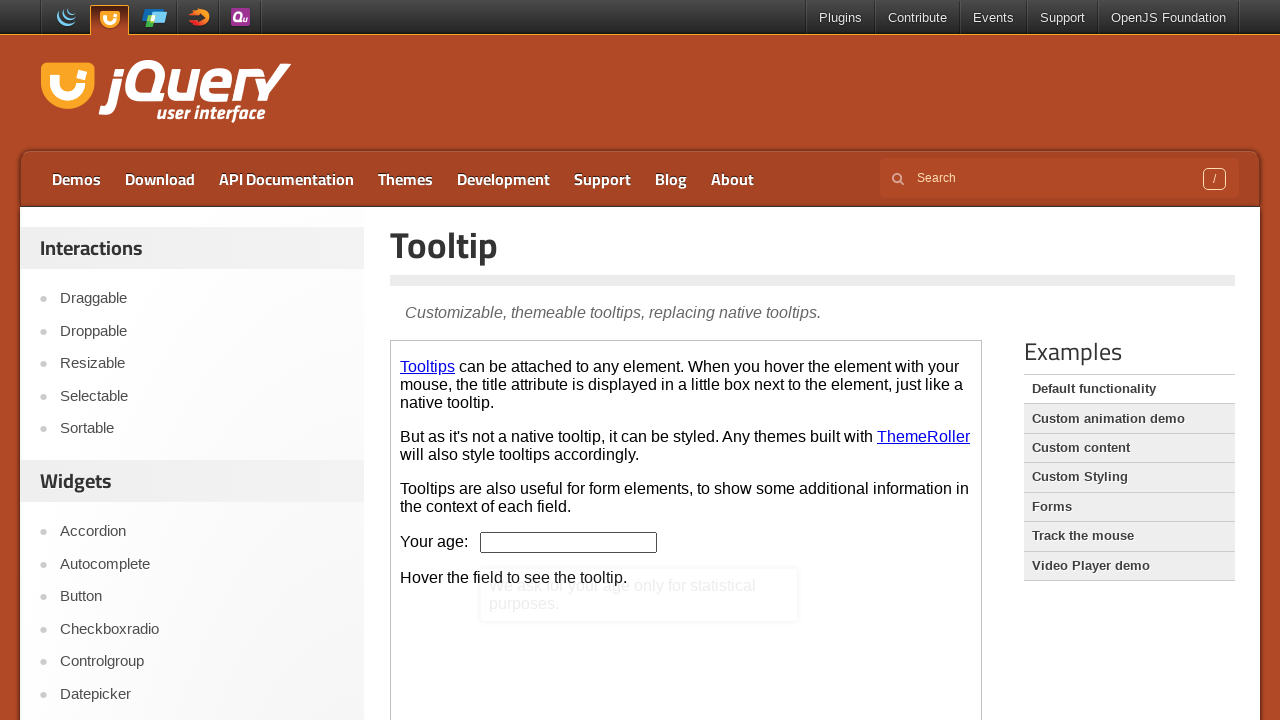

Located tooltip element
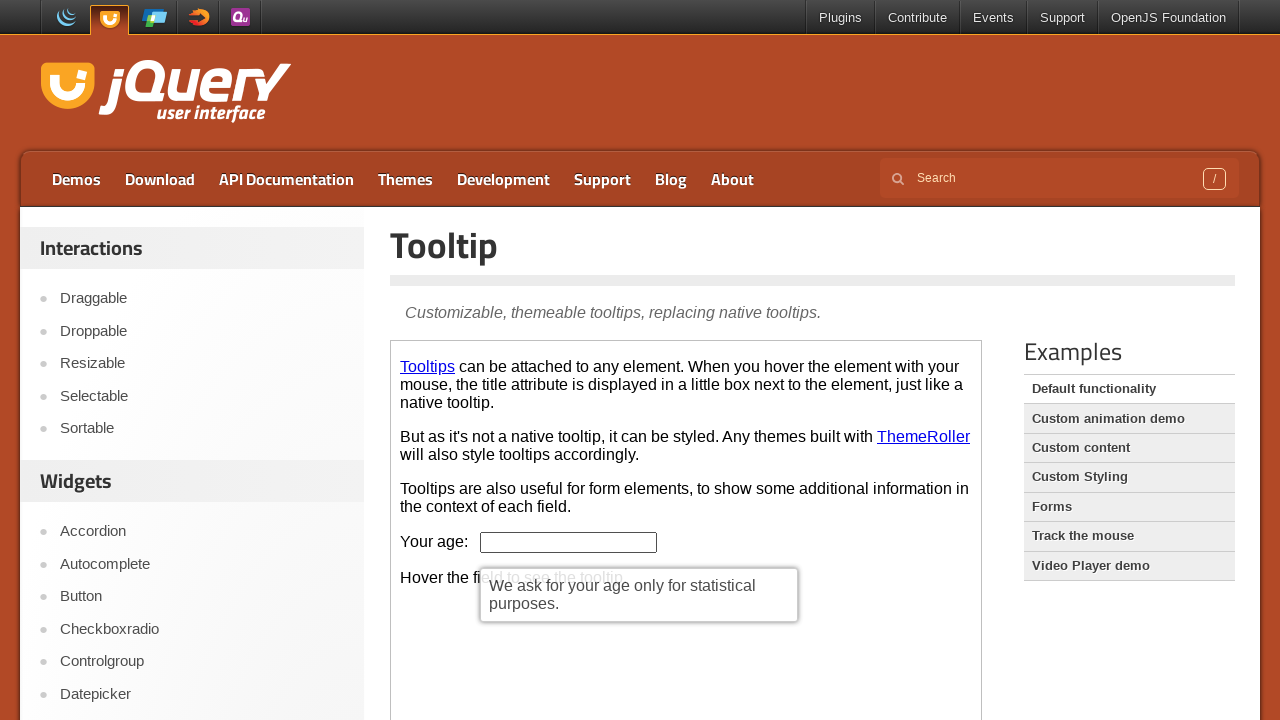

Tooltip element appeared
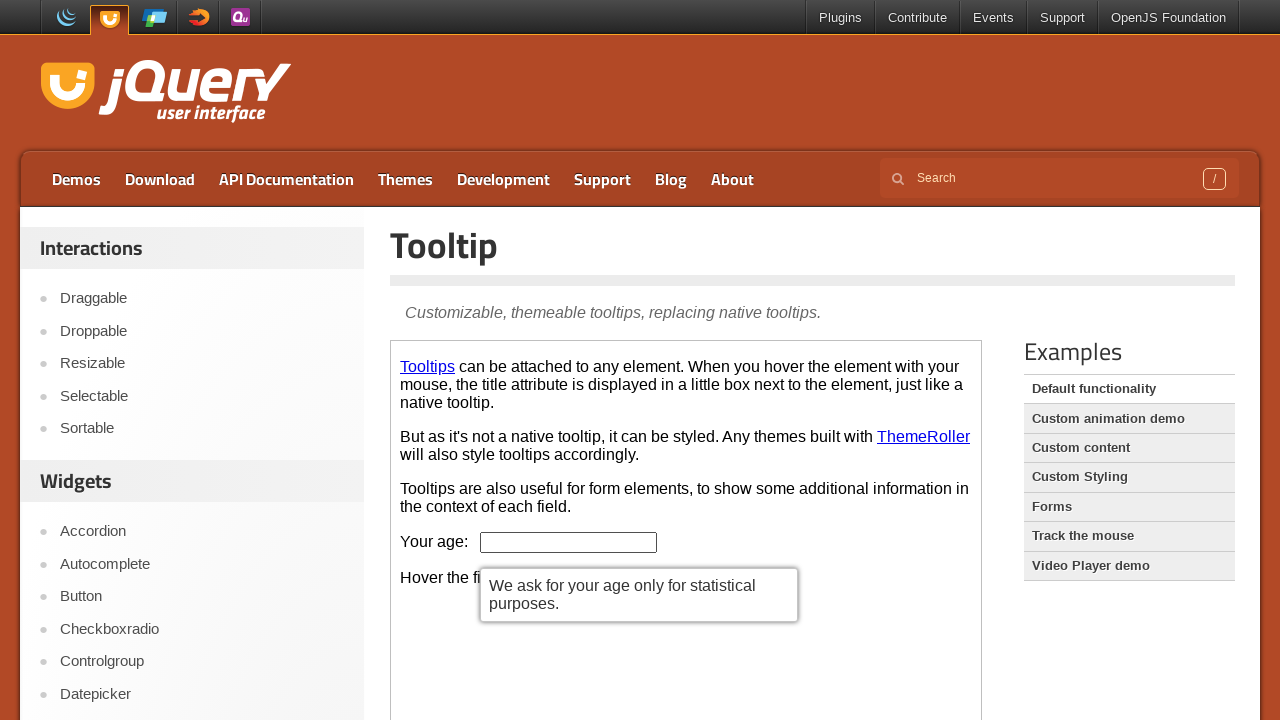

Retrieved tooltip text: 'We ask for your age only for statistical purposes.'
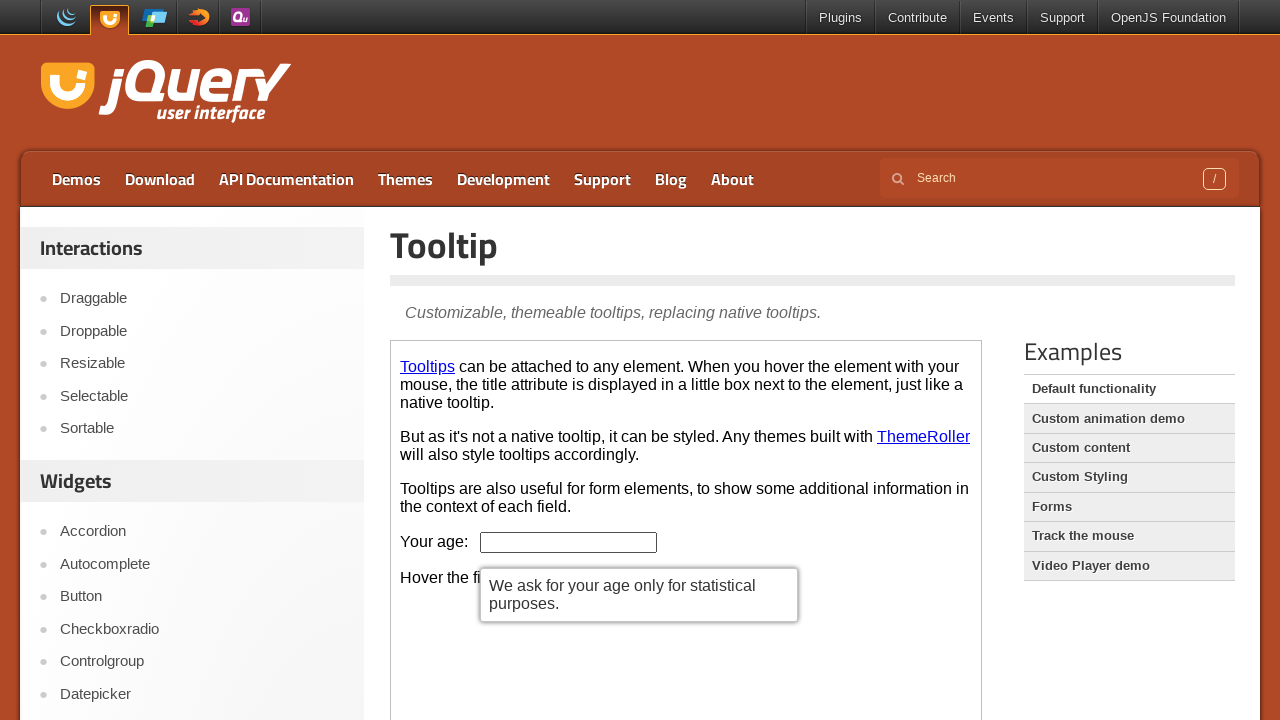

Verified tooltip text matches expected value
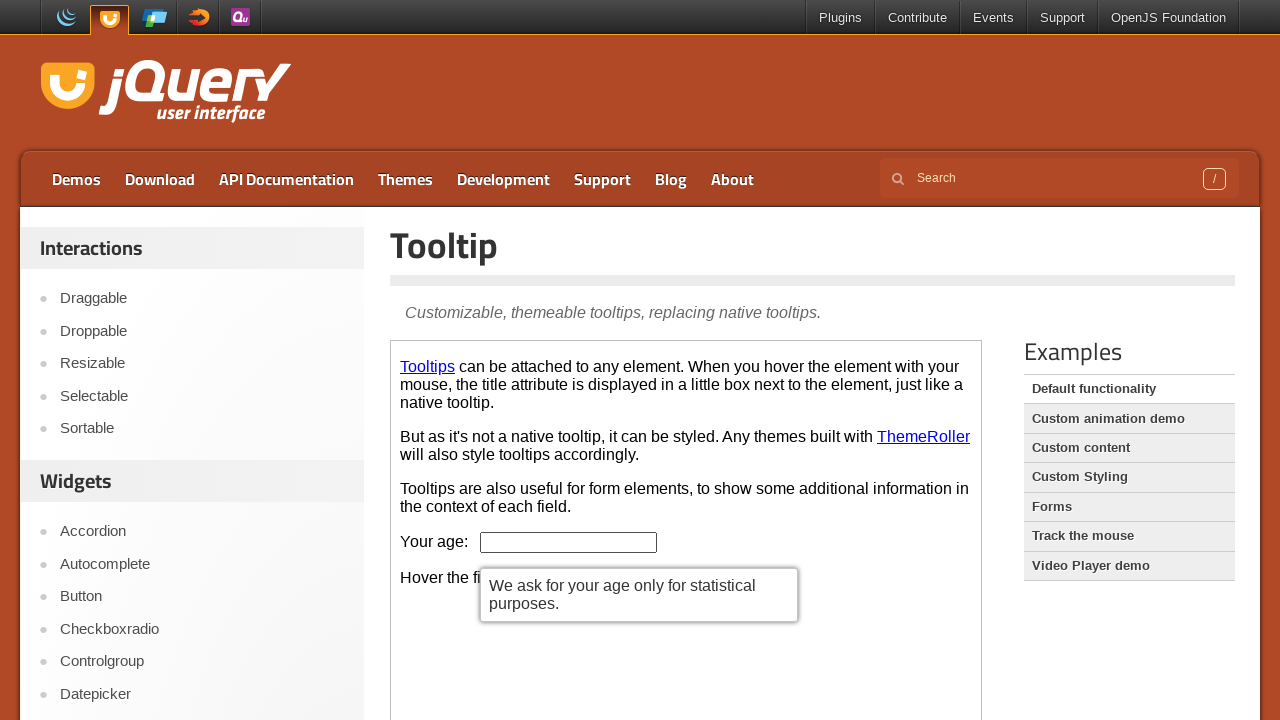

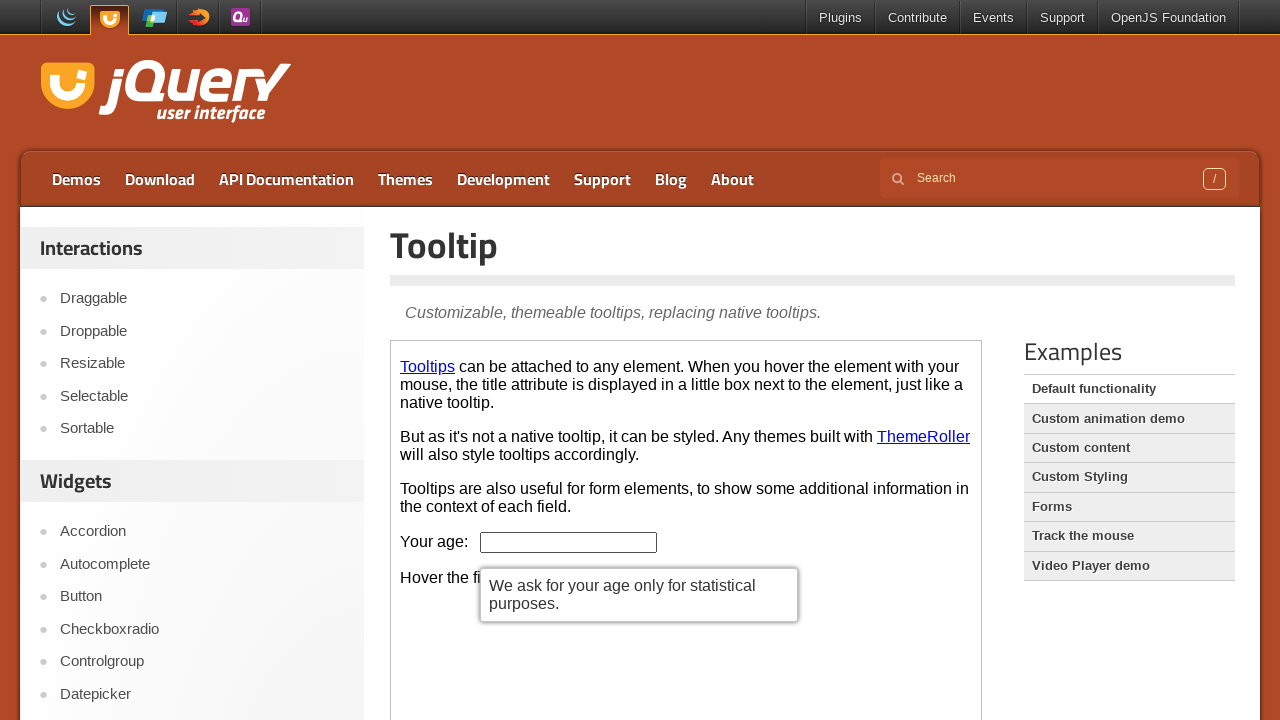